Tests radio button functionality by clicking the "Hockey" radio button and verifying it is selected

Starting URL: https://practice.cydeo.com/radio_buttons

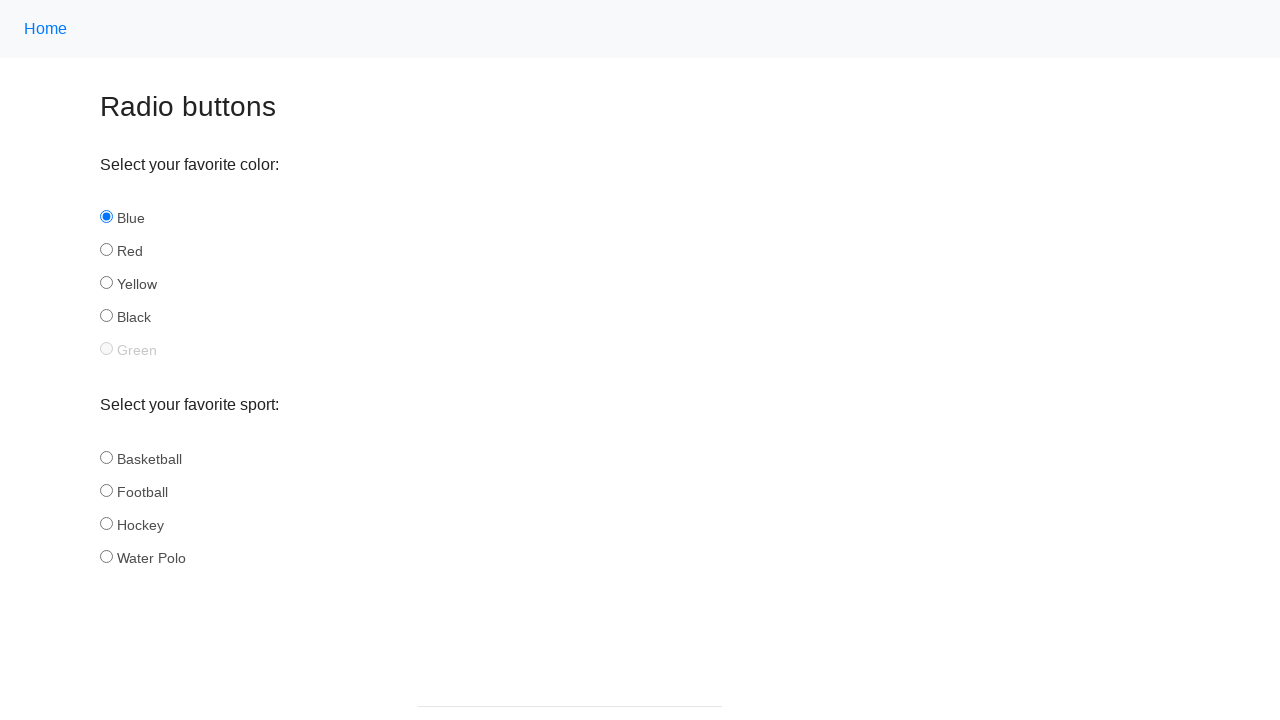

Clicked the Hockey radio button at (106, 523) on input#hockey
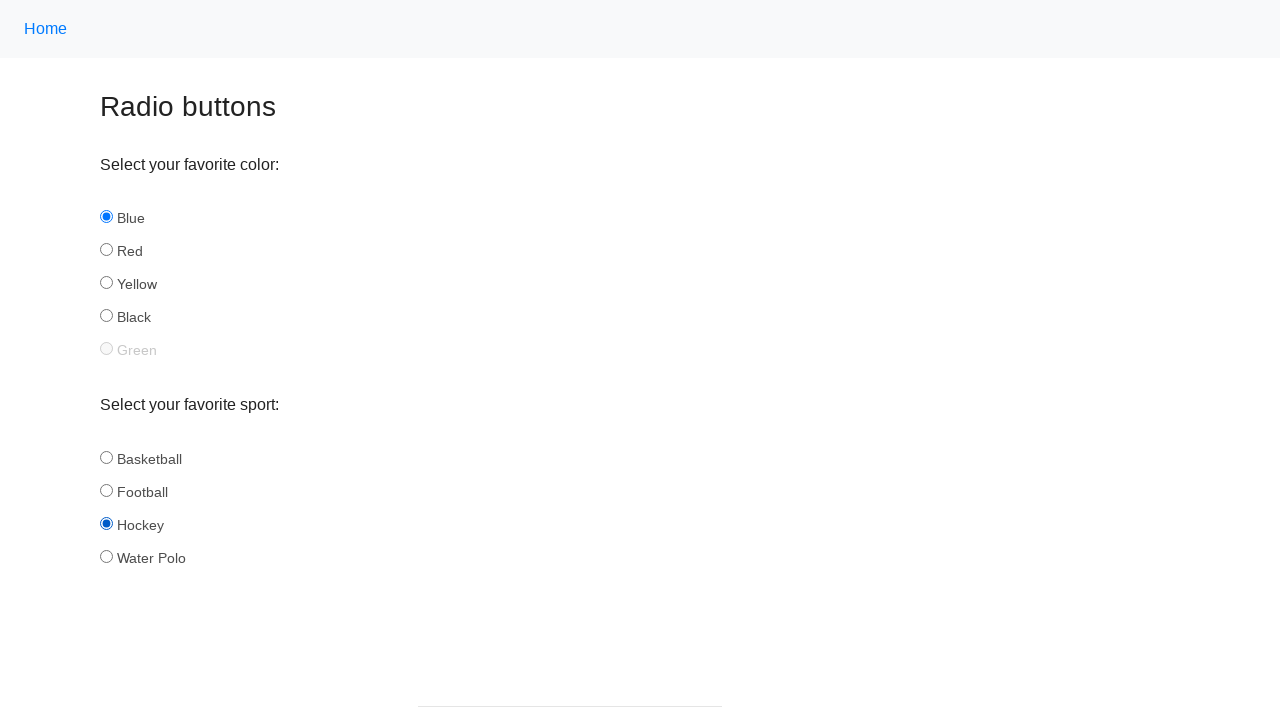

Located the Hockey radio button element
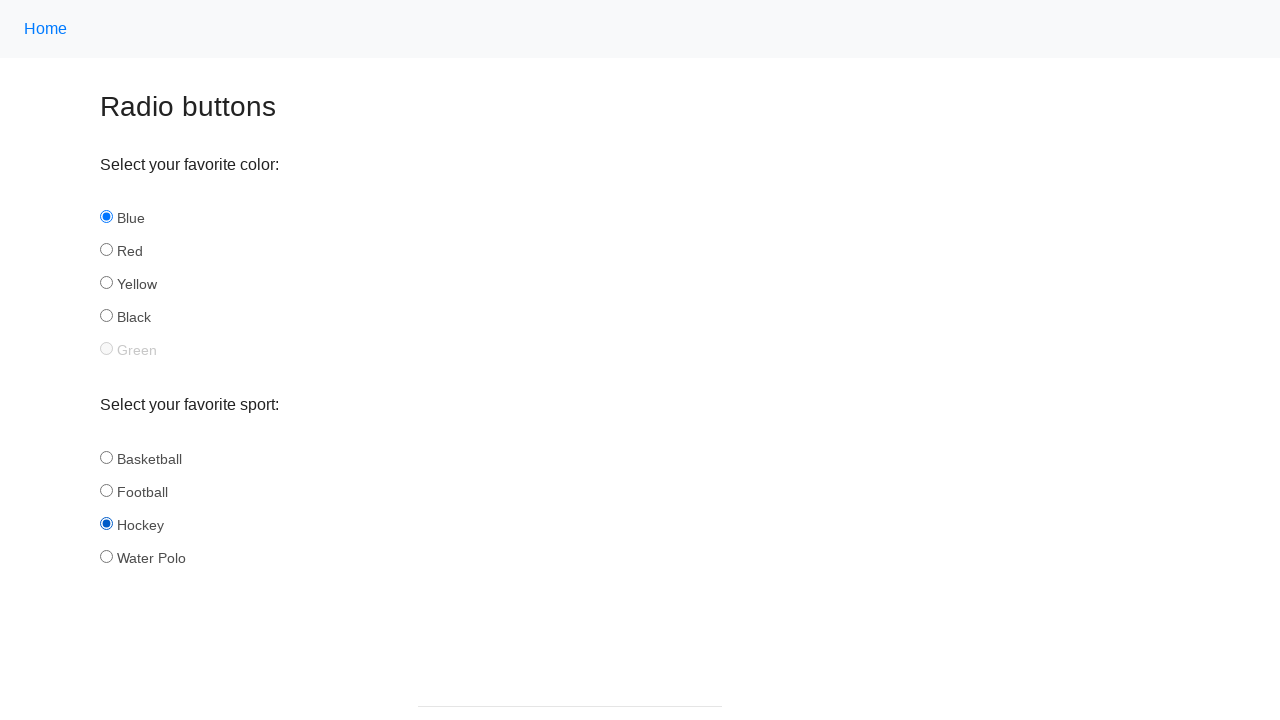

Verified that the Hockey radio button is selected
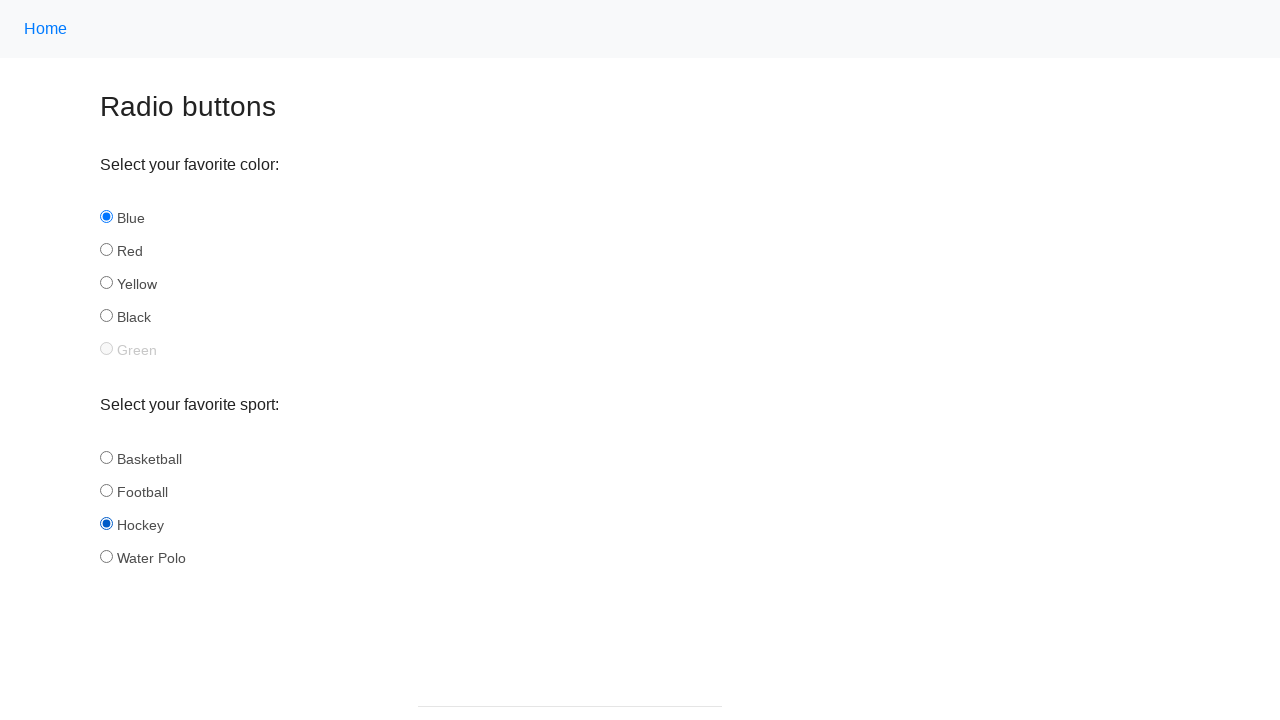

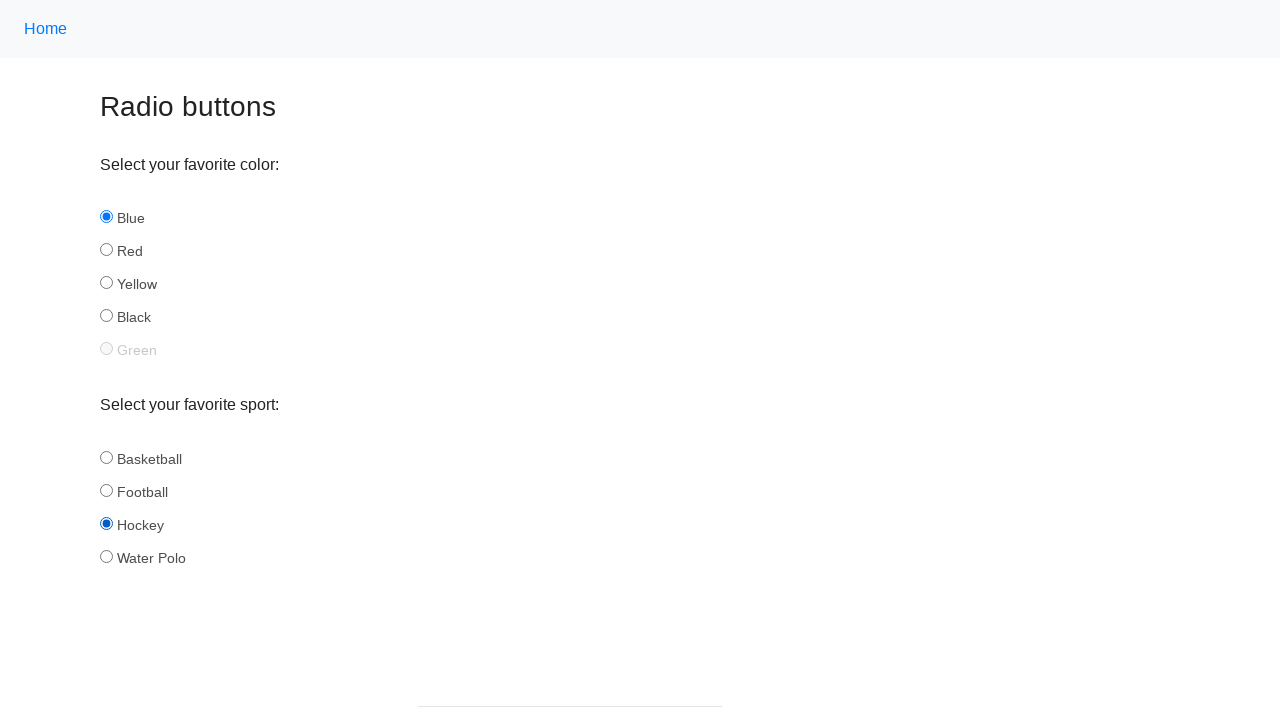